Tests a product page by navigating to it, adding multiple products to the cart (2 of product 1, 2 of product 2, 3 of product 3), and verifying the quantities and total price are correct.

Starting URL: https://material.playwrightvn.com/

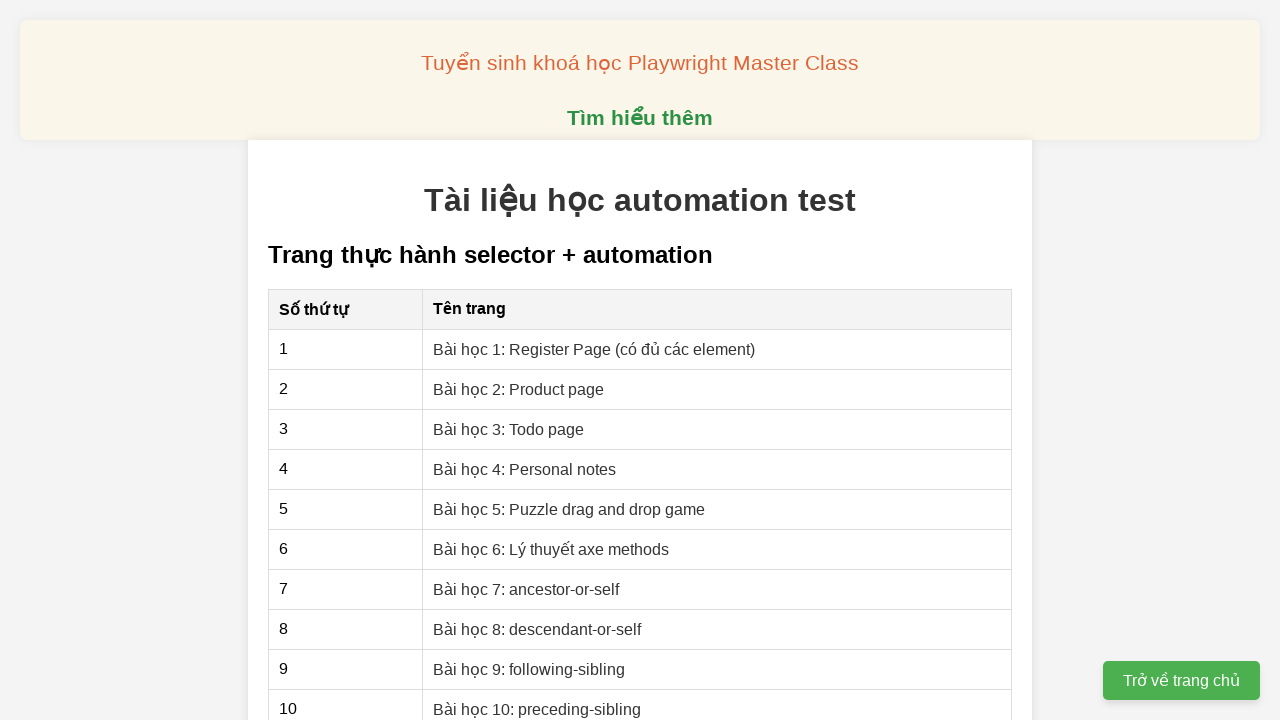

Clicked on 'Bài học 2: Product page' link at (519, 389) on xpath=//a[normalize-space(text())='Bài học 2: Product page']
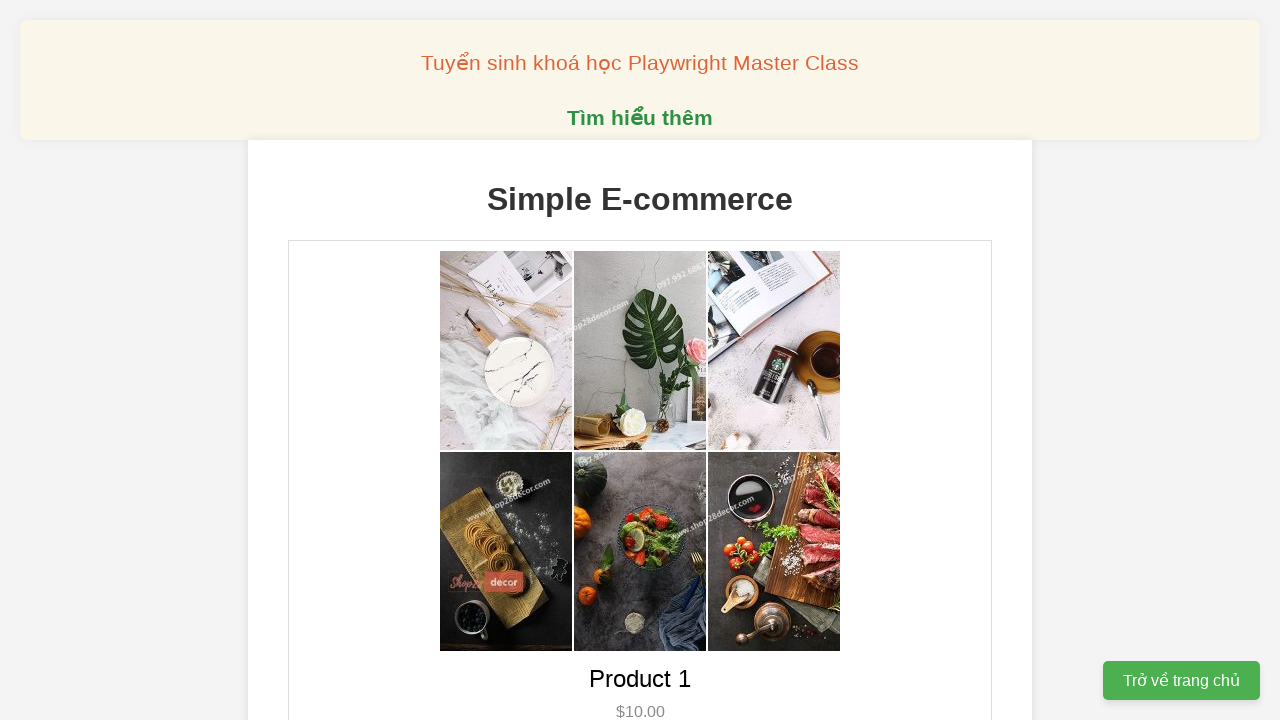

Added 2 of product 1 to cart at (640, 360) on xpath=//button[@data-product-id='1']
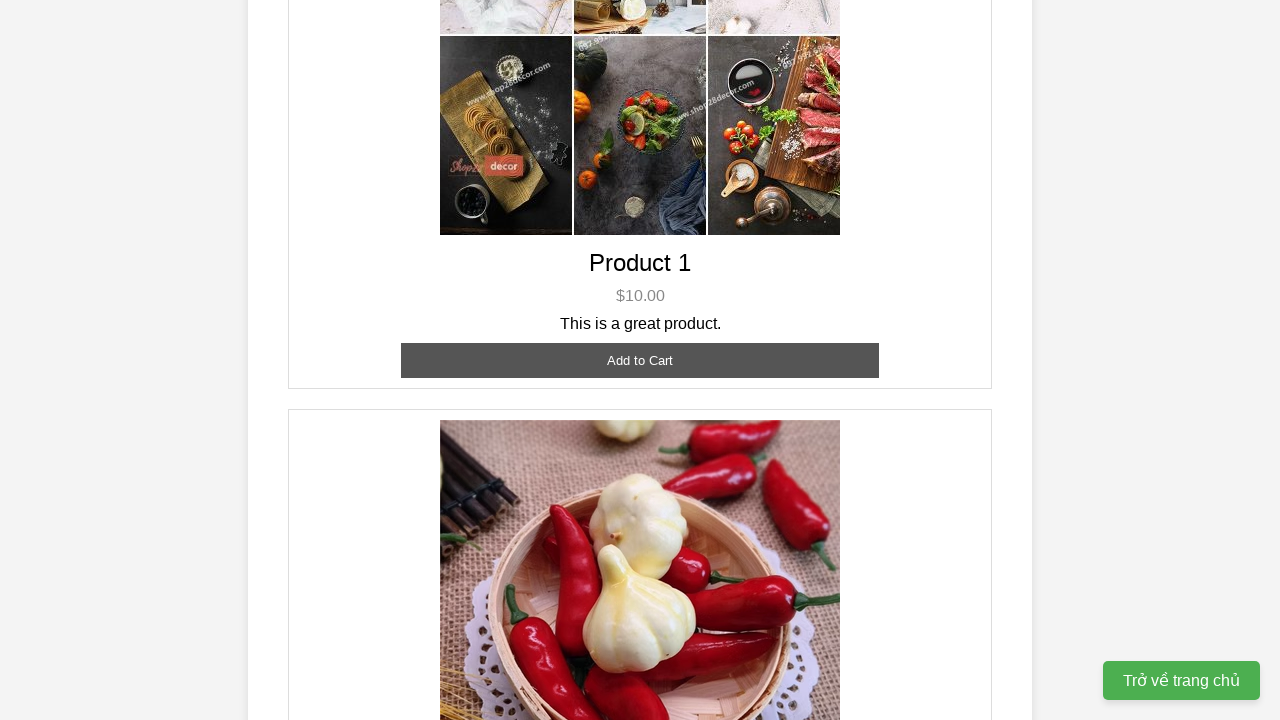

Added 2 of product 2 to cart at (640, 360) on xpath=//button[@data-product-id='2']
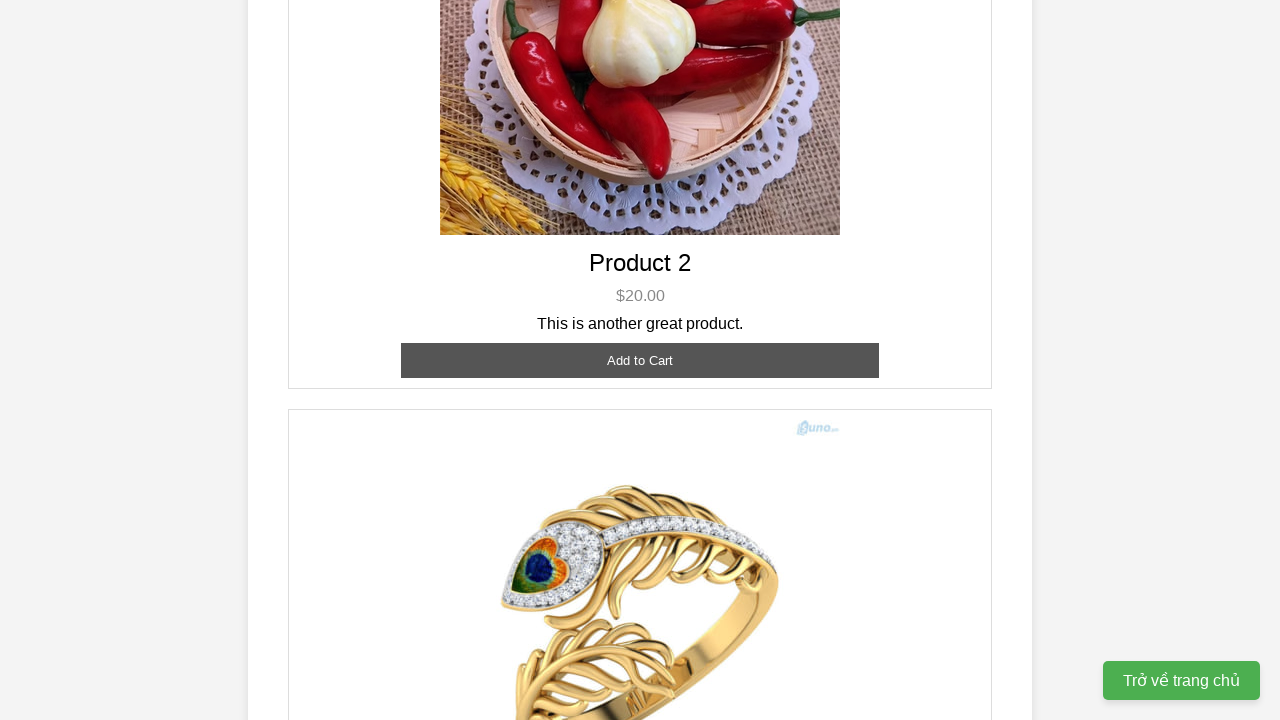

Added 3 of product 3 to cart at (640, 388) on xpath=//button[@data-product-id='3']
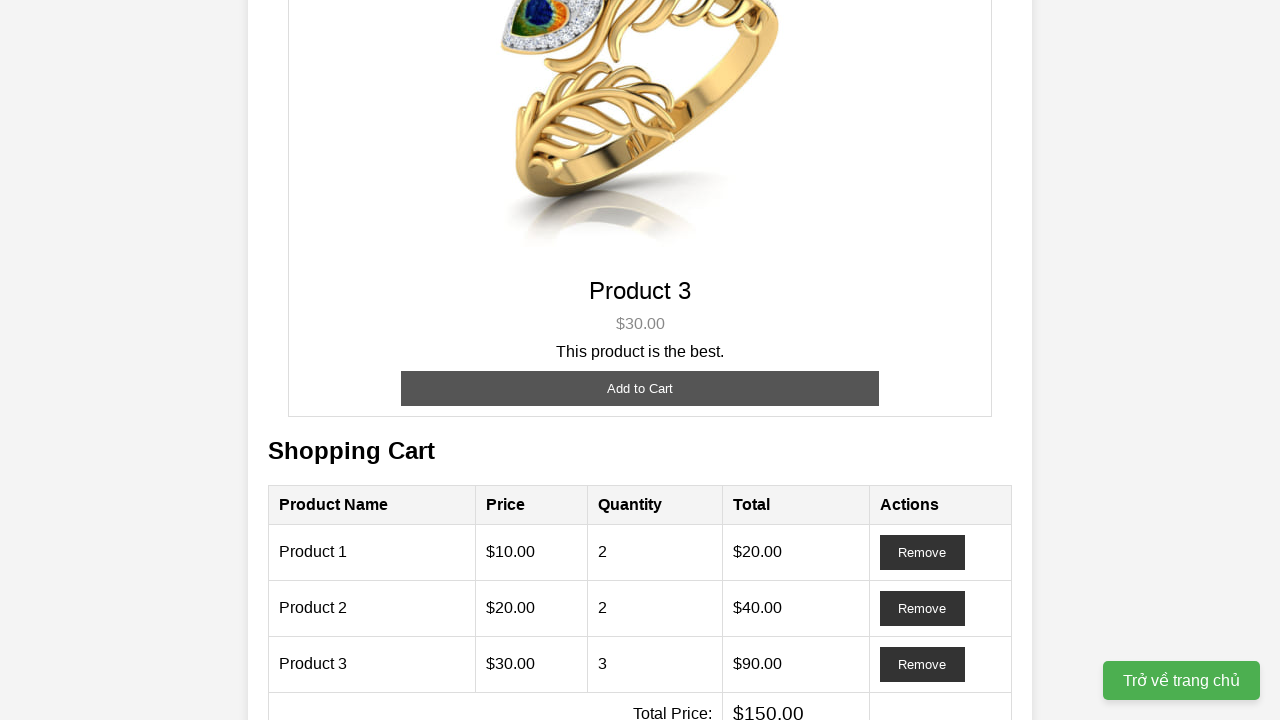

Verified quantity of product 1 is 2
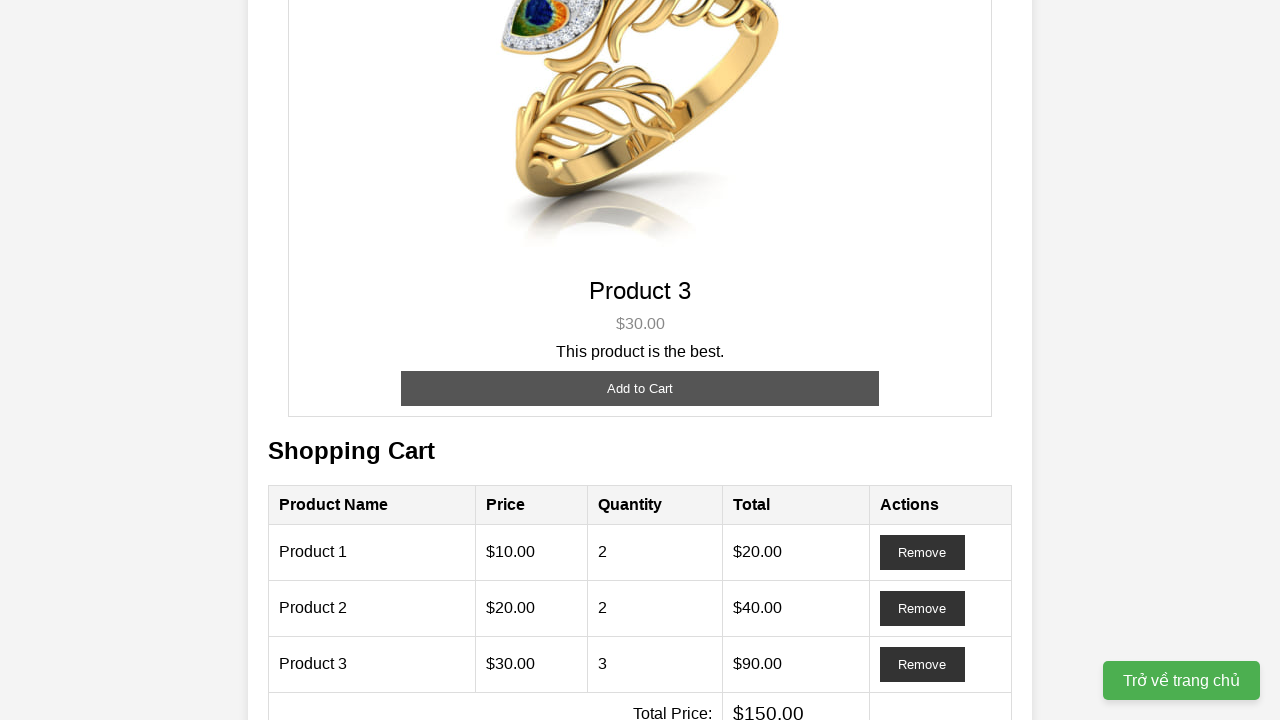

Verified quantity of product 2 is 2
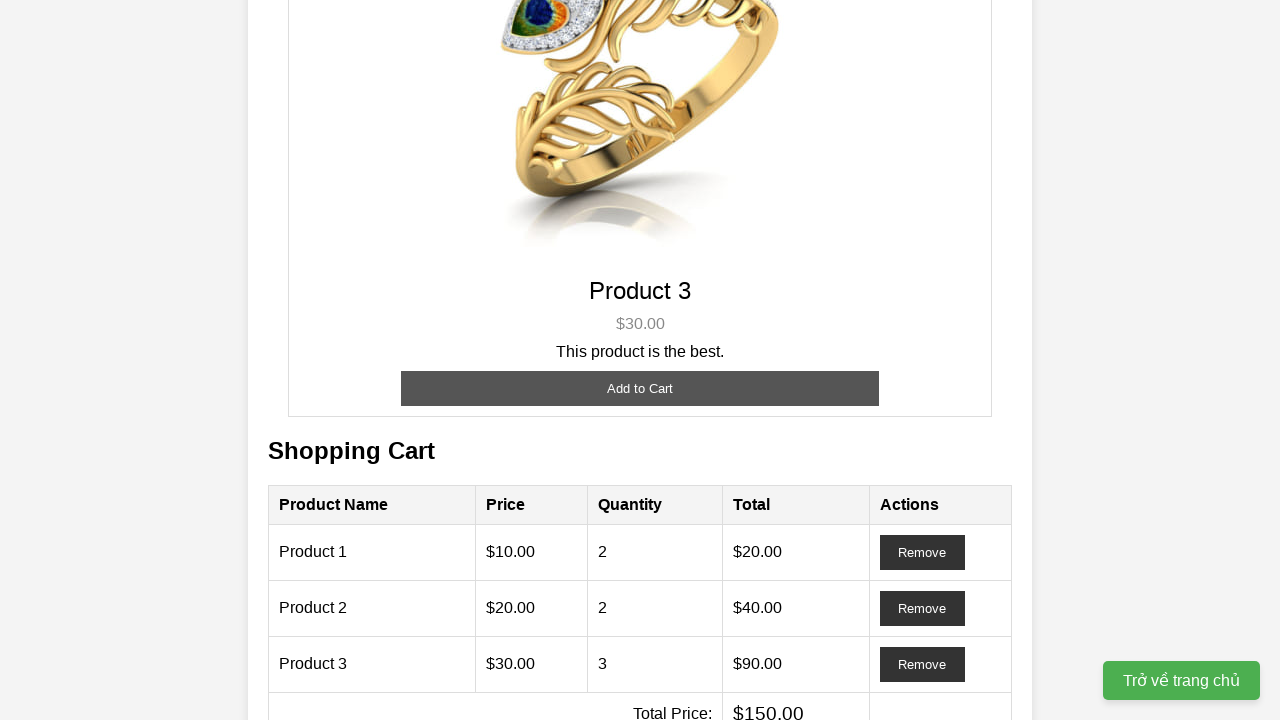

Verified quantity of product 3 is 3
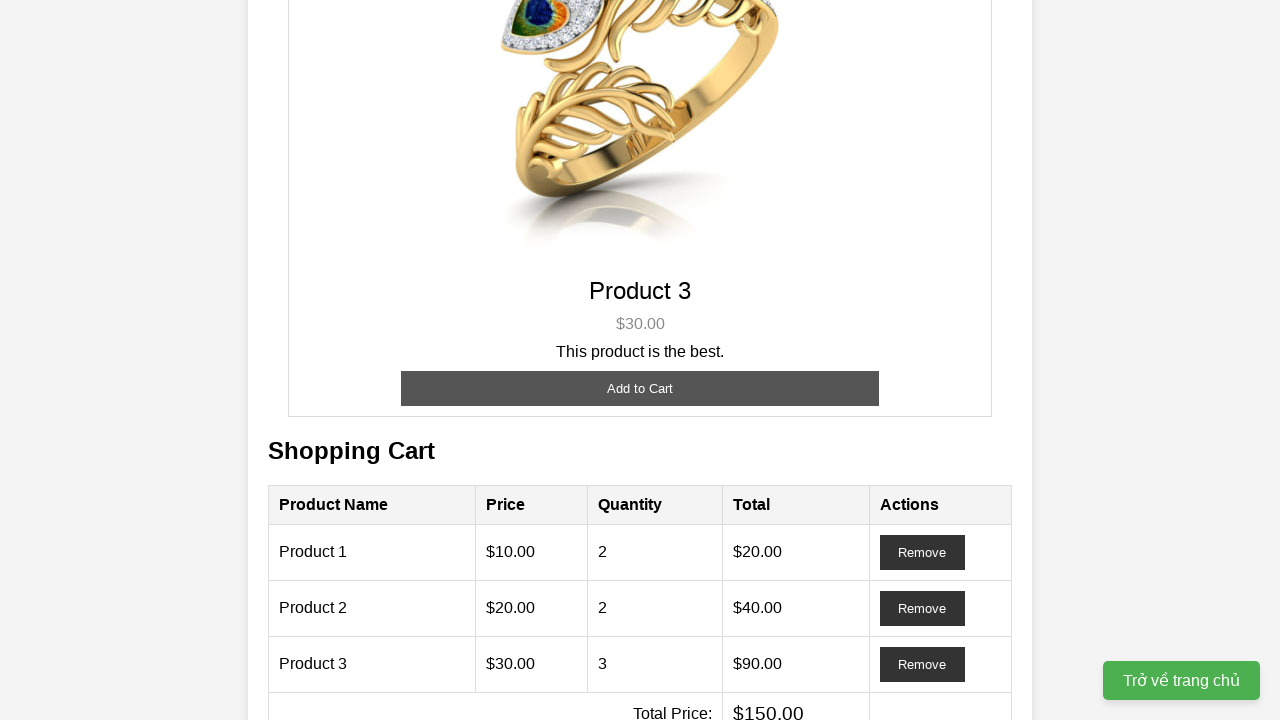

Verified total price is $150.00
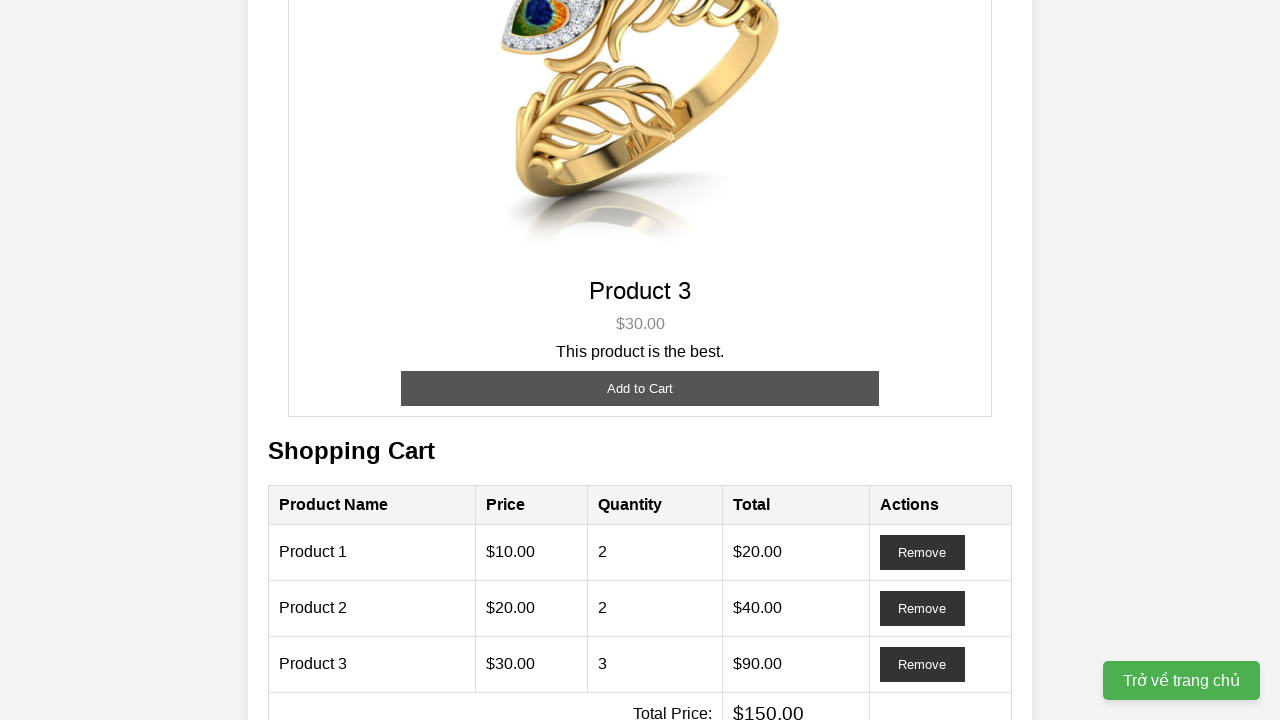

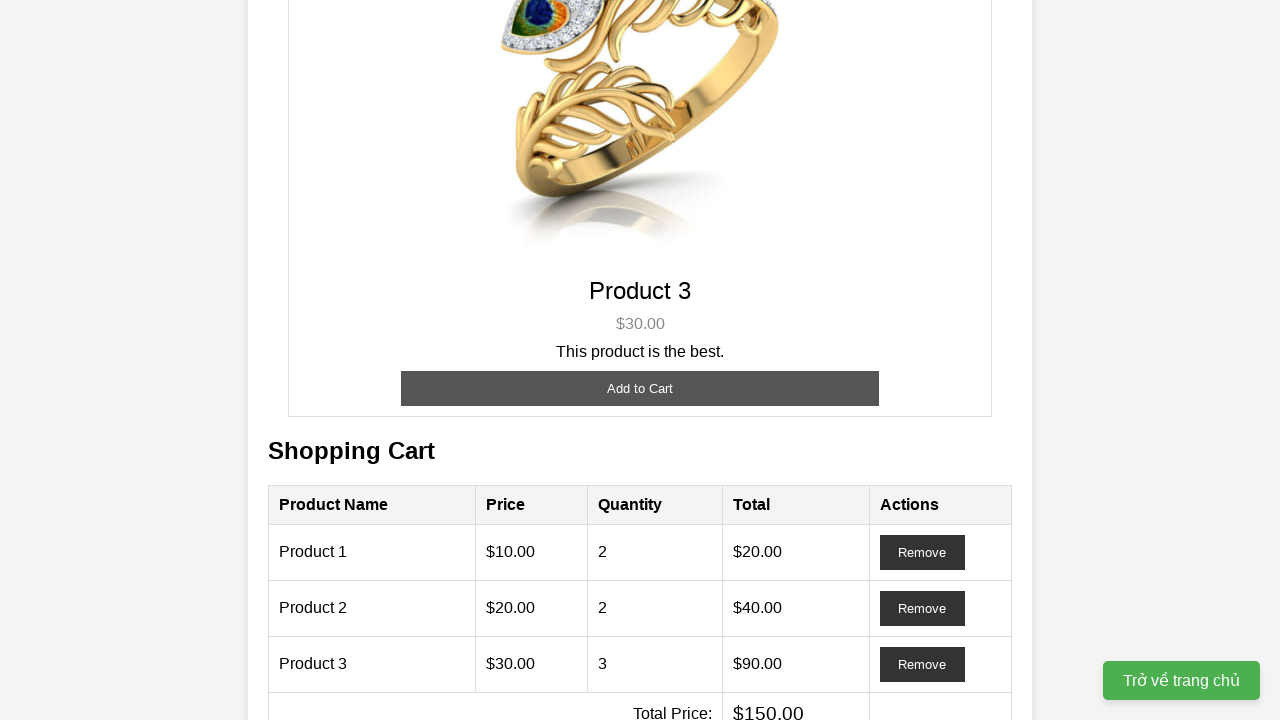